Tests registration form with phone number exceeding 11 digits to verify phone length validation

Starting URL: https://alada.vn/tai-khoan/dang-ky.html

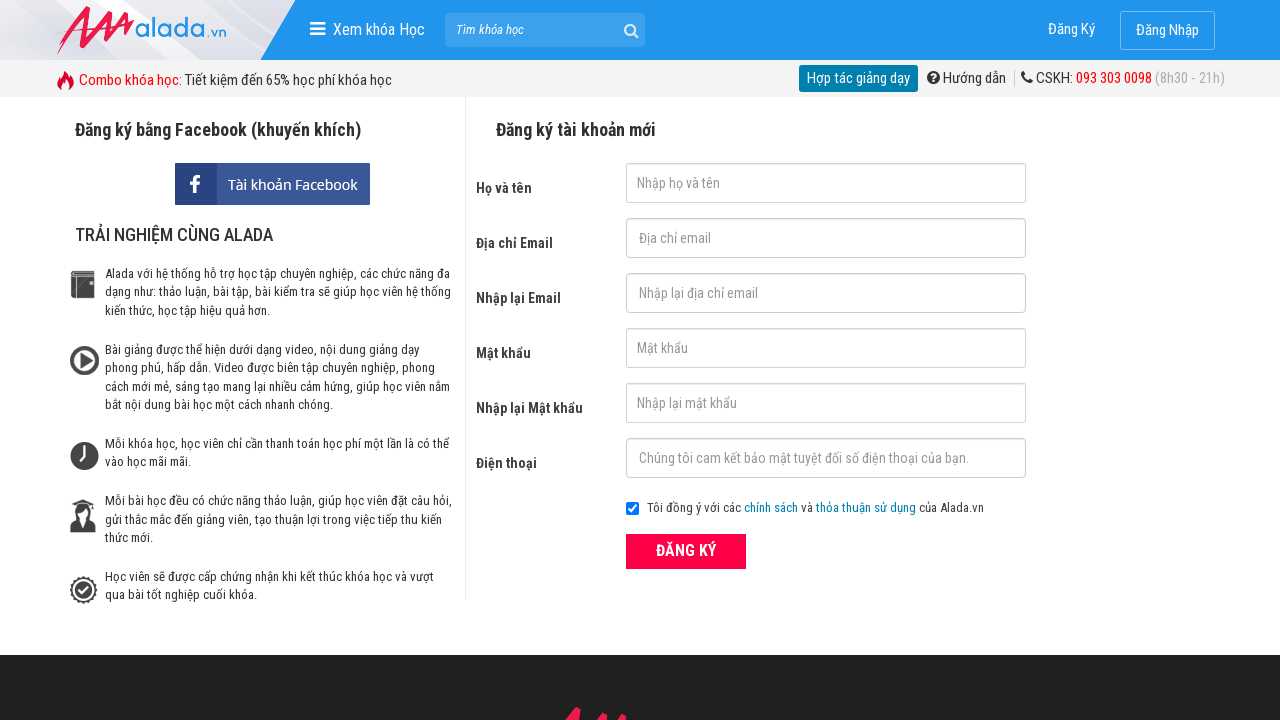

Filled first name field with 'Omachi' on #txtFirstname
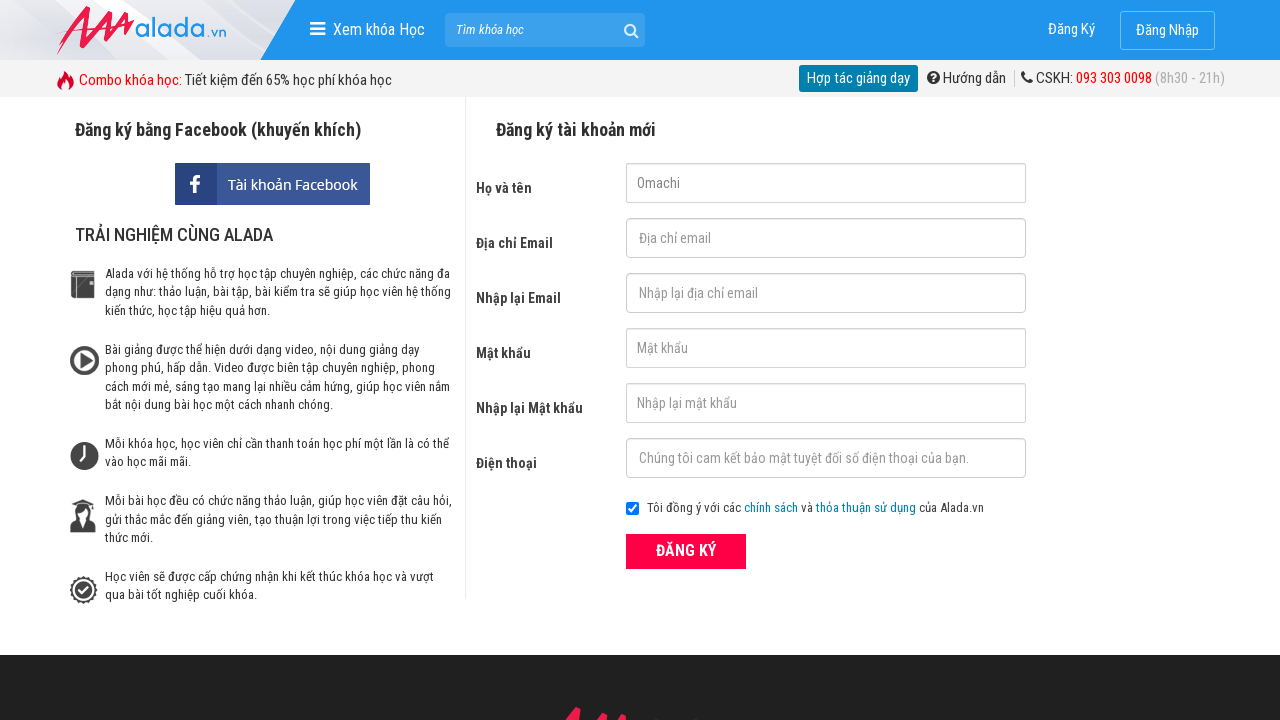

Filled email field with 'Omachi@gmail.com' on #txtEmail
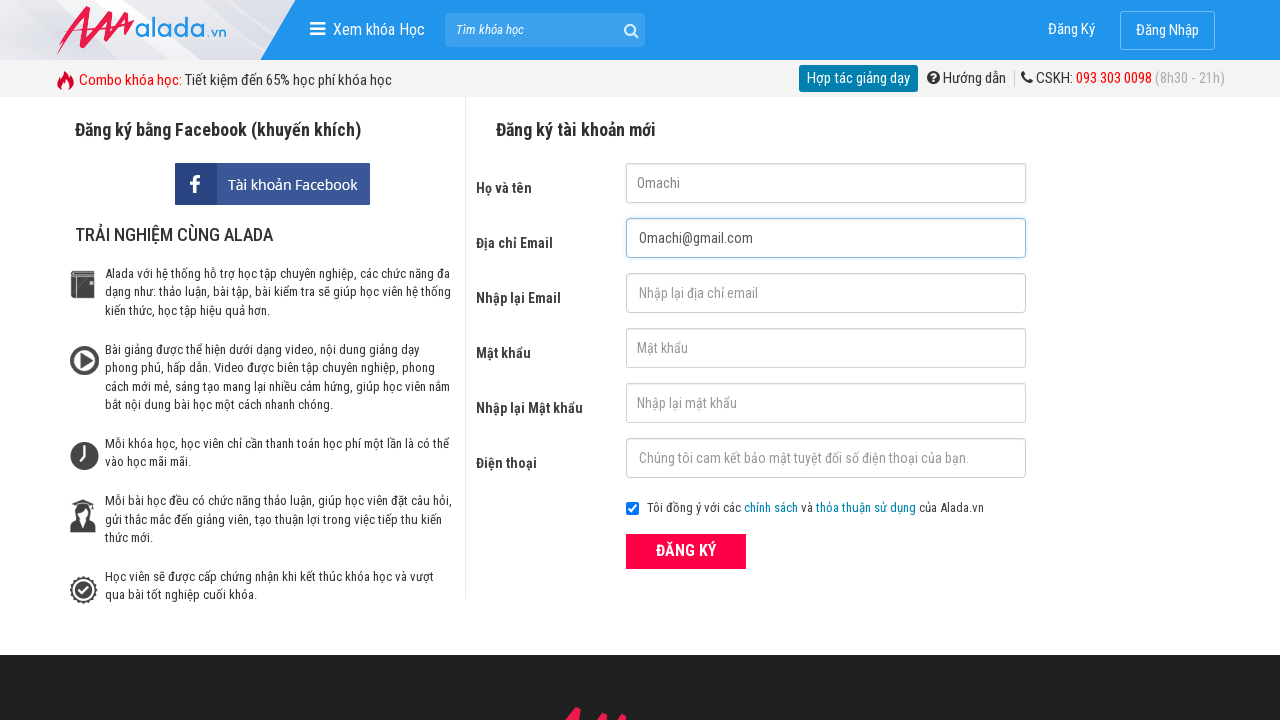

Filled confirm email field with 'Omachi@gmail.com' on #txtCEmail
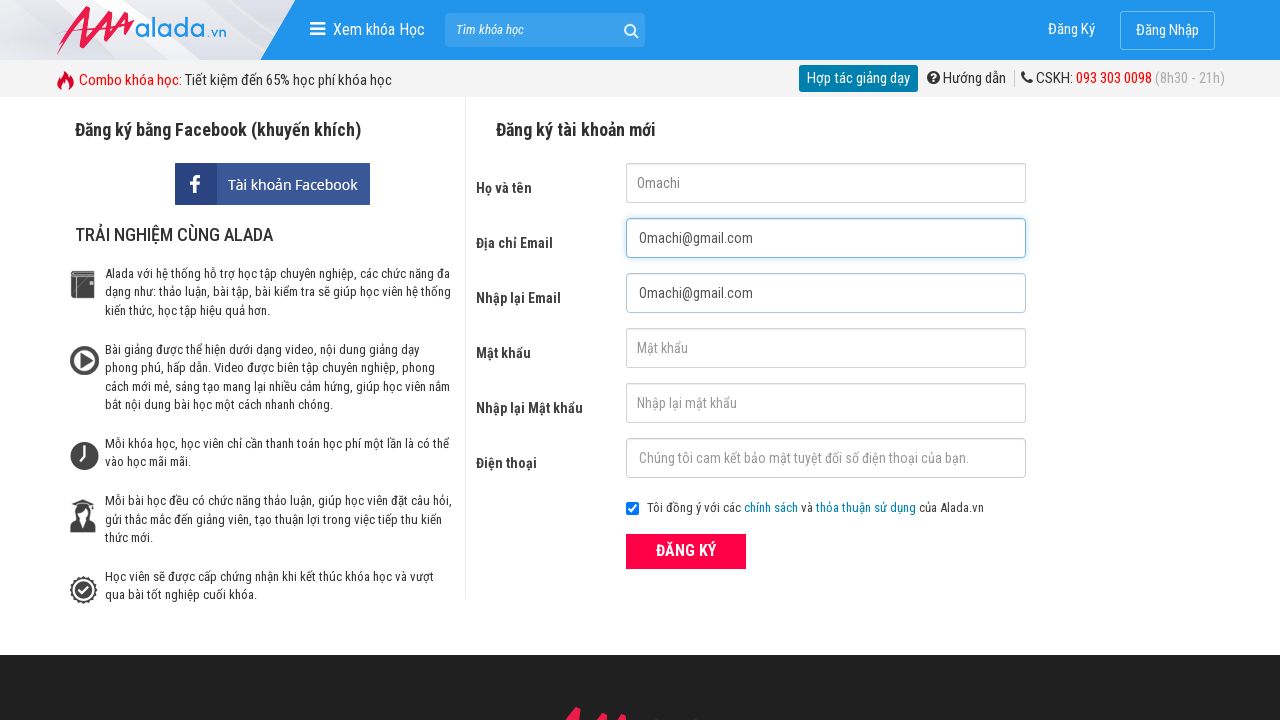

Filled password field with '123456' on #txtPassword
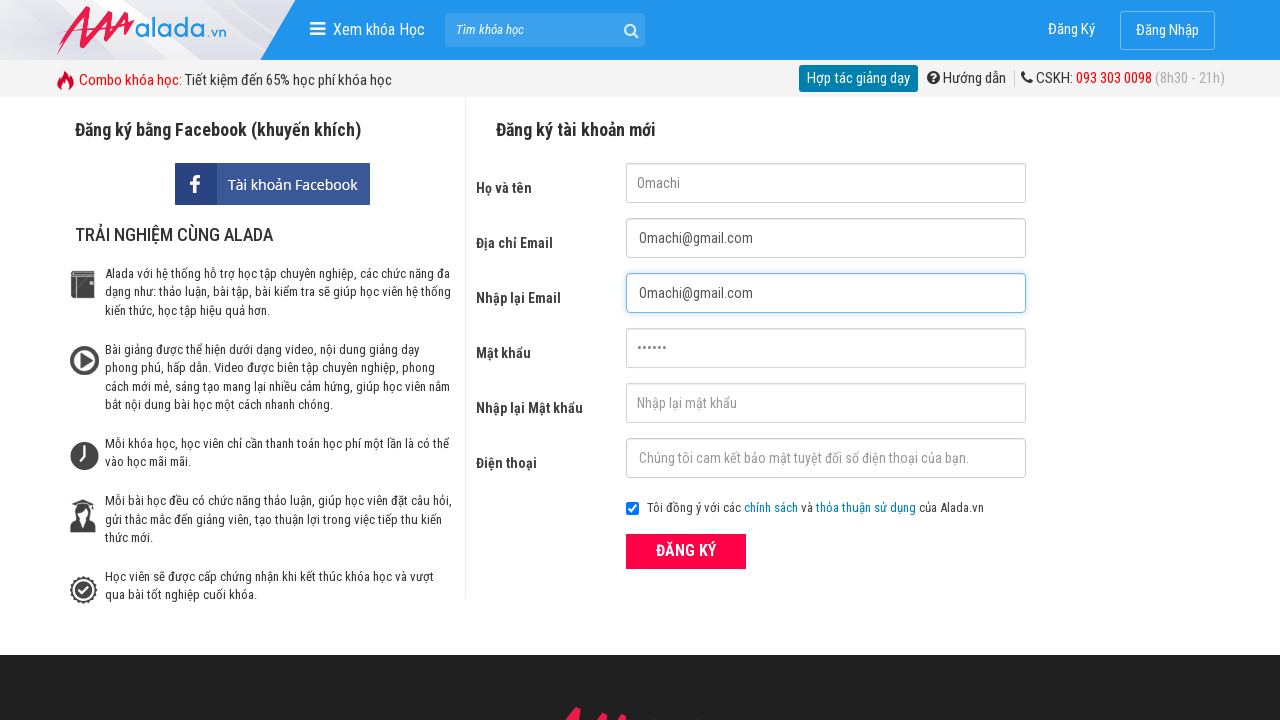

Filled confirm password field with '123456' on #txtCPassword
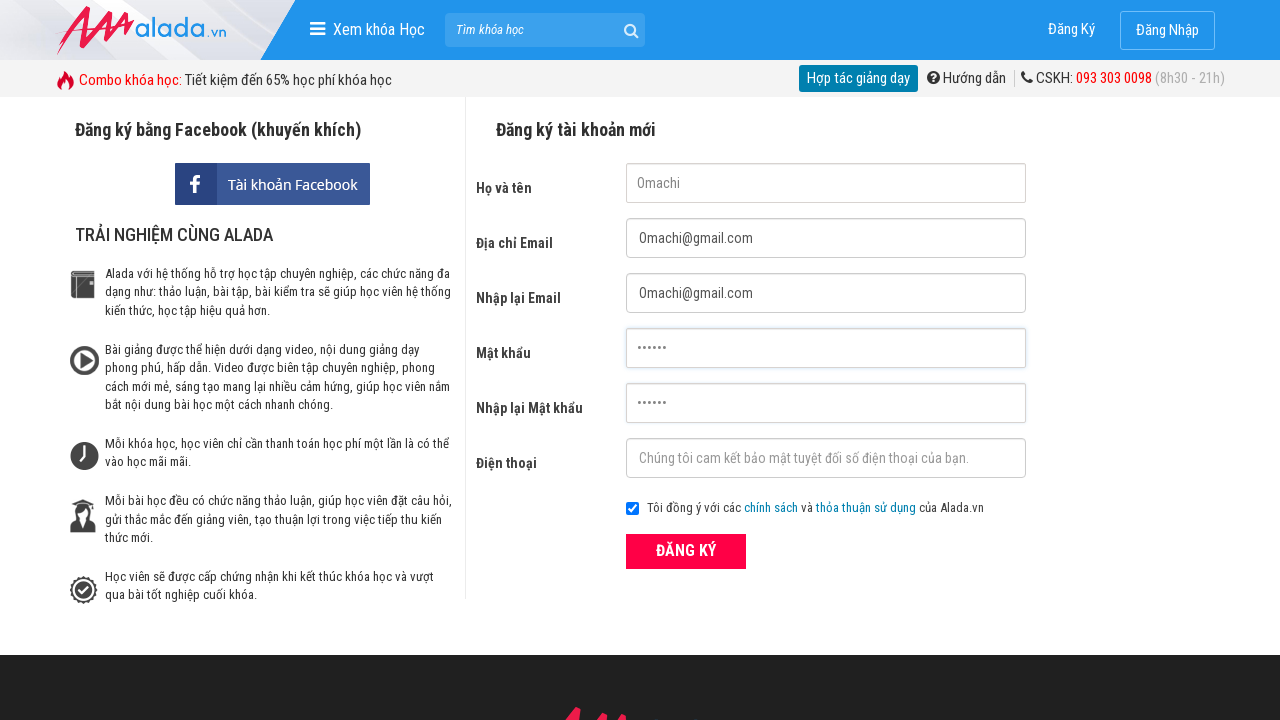

Filled phone field with '0987655333333333' (16 digits, exceeds 11-digit limit) on #txtPhone
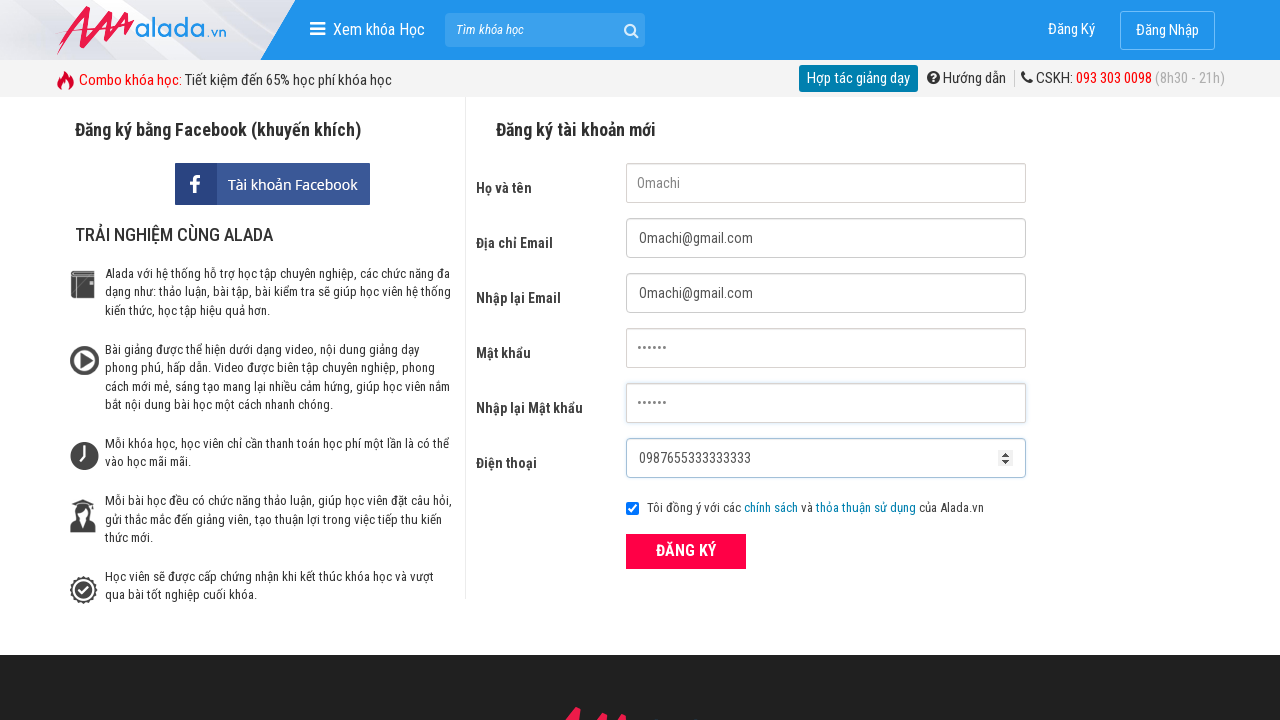

Clicked registration form submit button at (686, 551) on xpath=//form[@id='frmLogin']//button
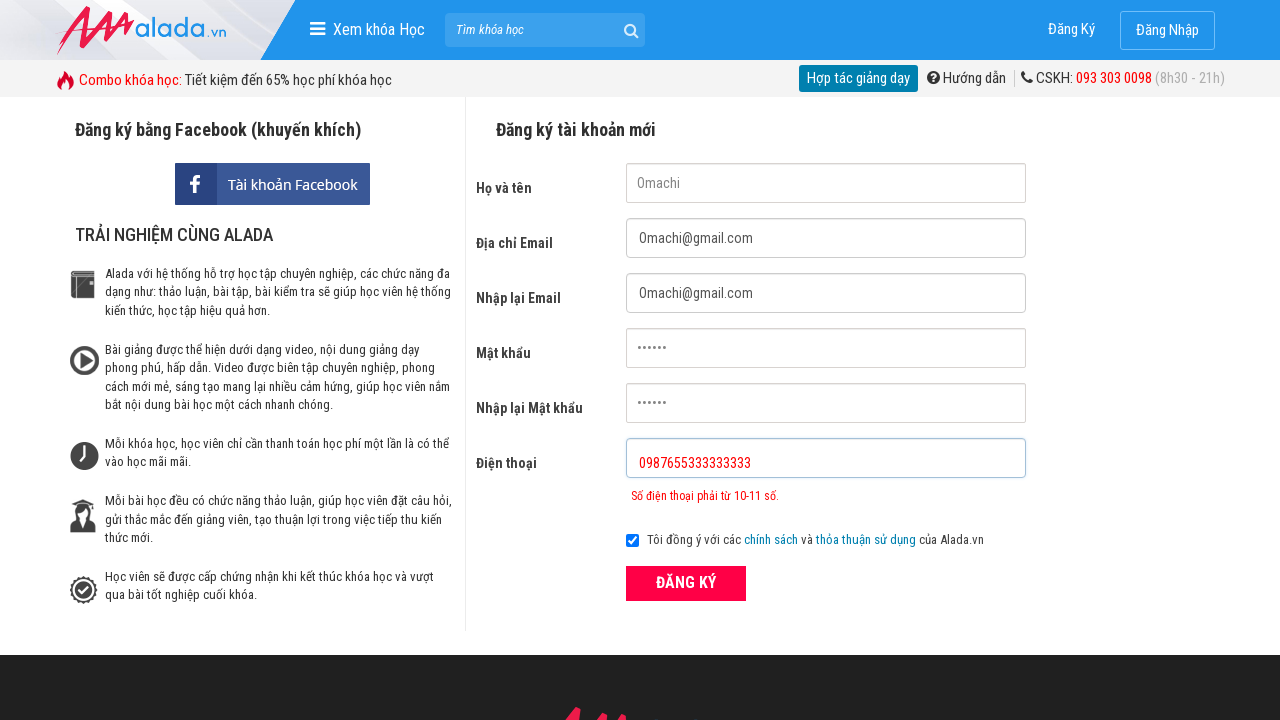

Phone error message appeared, validating phone length validation
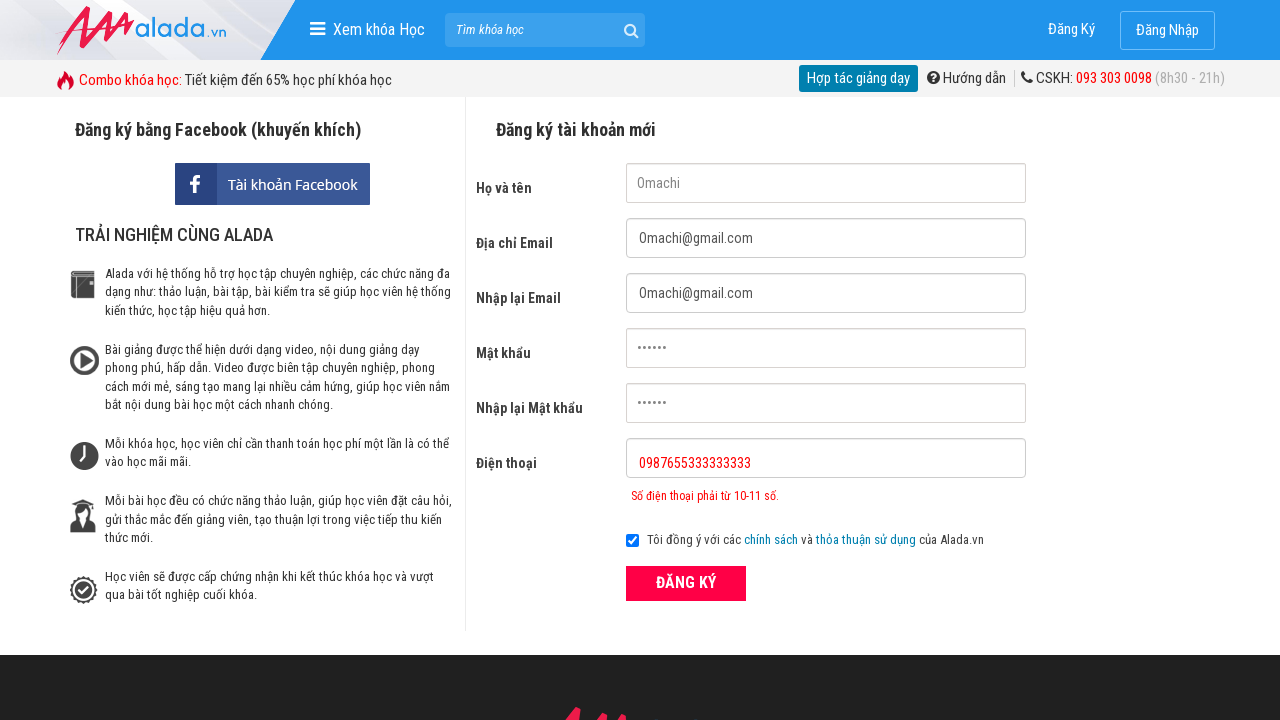

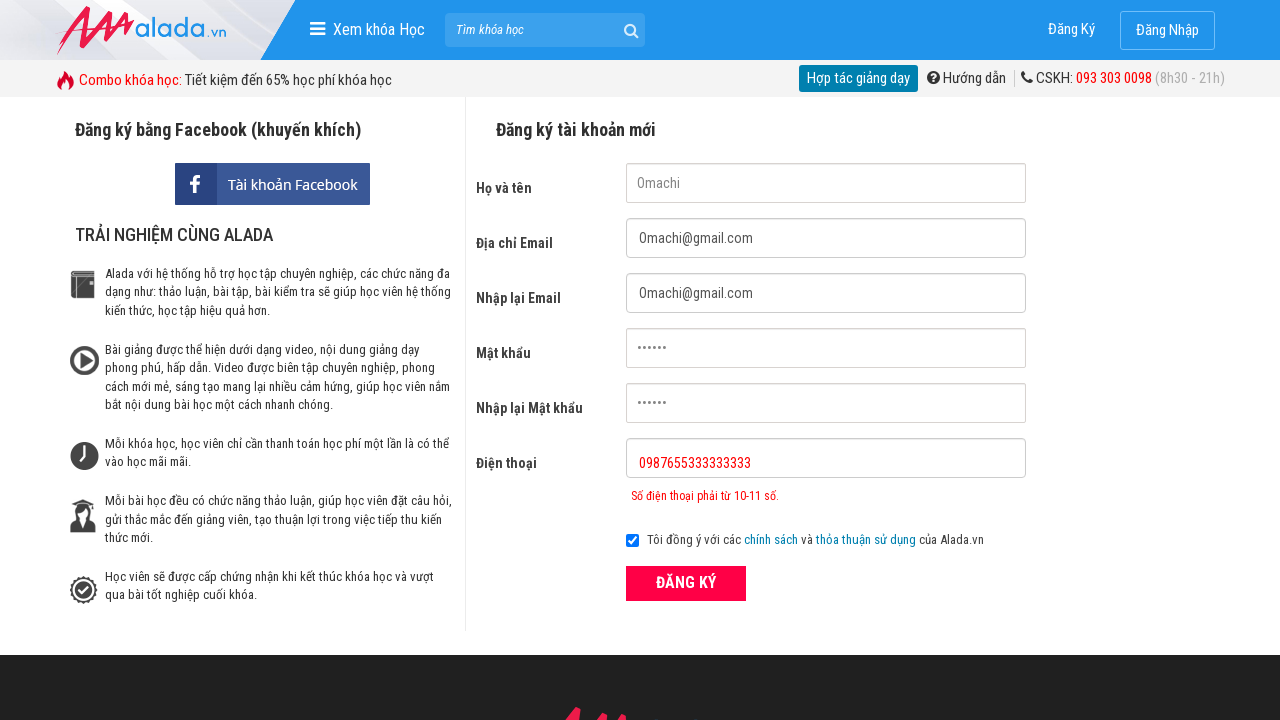